Navigates through a paginated offers table, searching for products containing "Apple" in their name, clicking through pages until finding a matching product.

Starting URL: https://rahulshettyacademy.com/seleniumPractise/#/offers

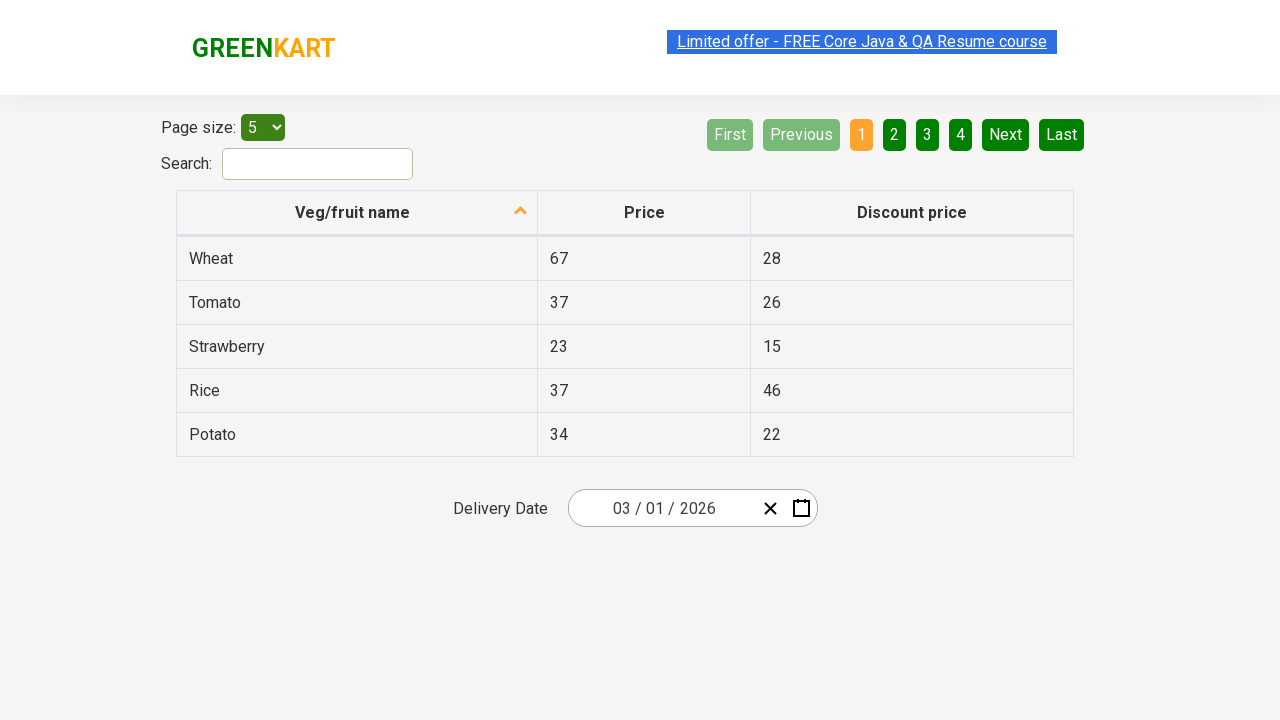

Waited for offers table to load
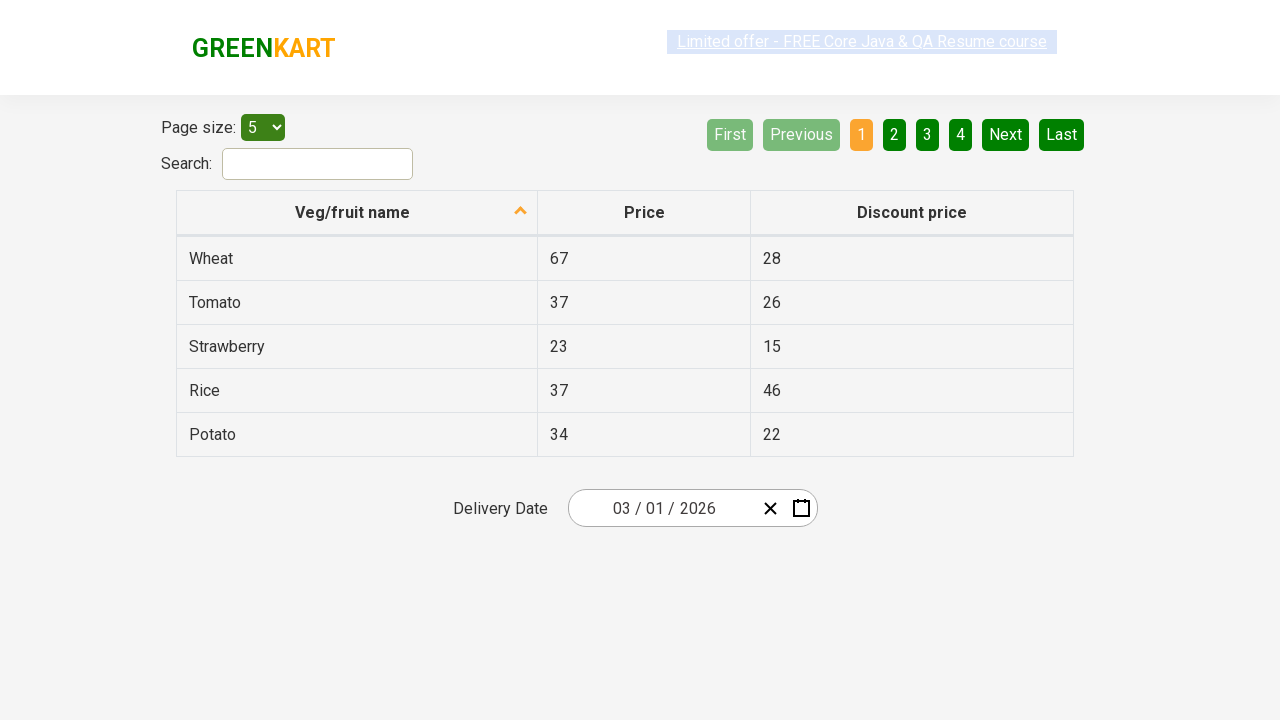

Retrieved all product names from current page
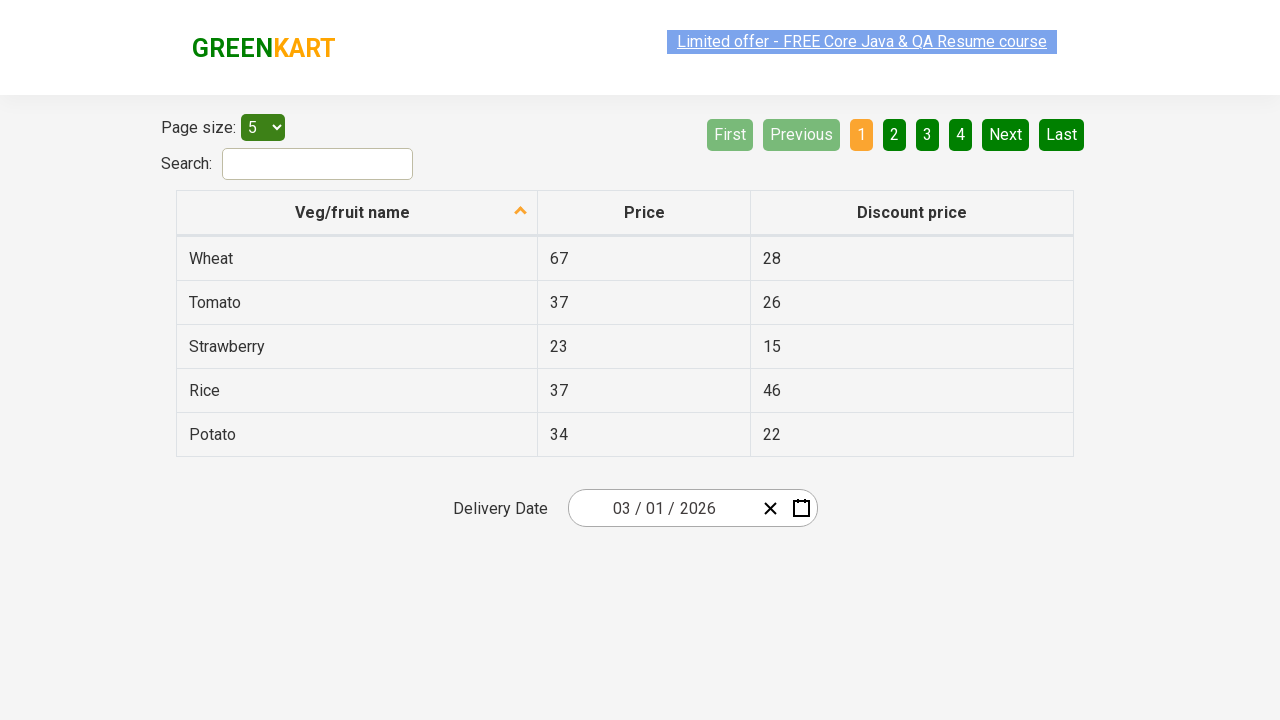

Clicked next page button to navigate to next page of offers at (1006, 134) on xpath=//a[@aria-label='Next']
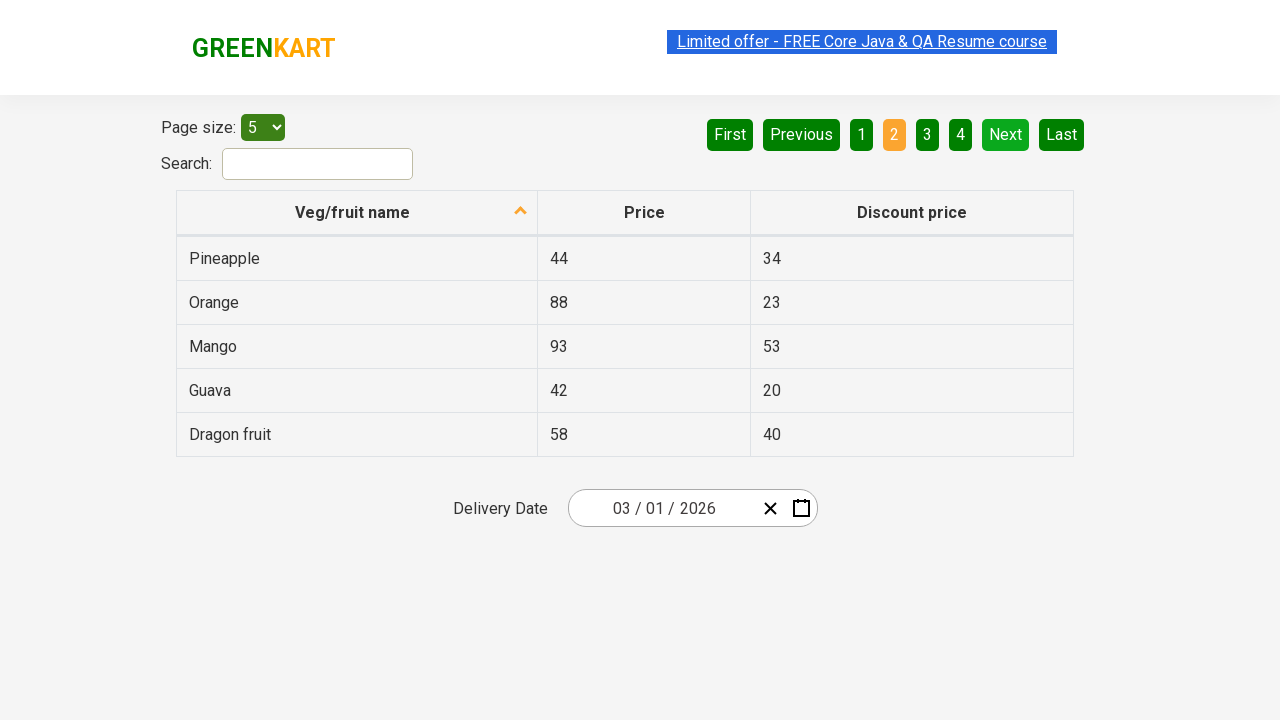

Waited for table to refresh after page navigation
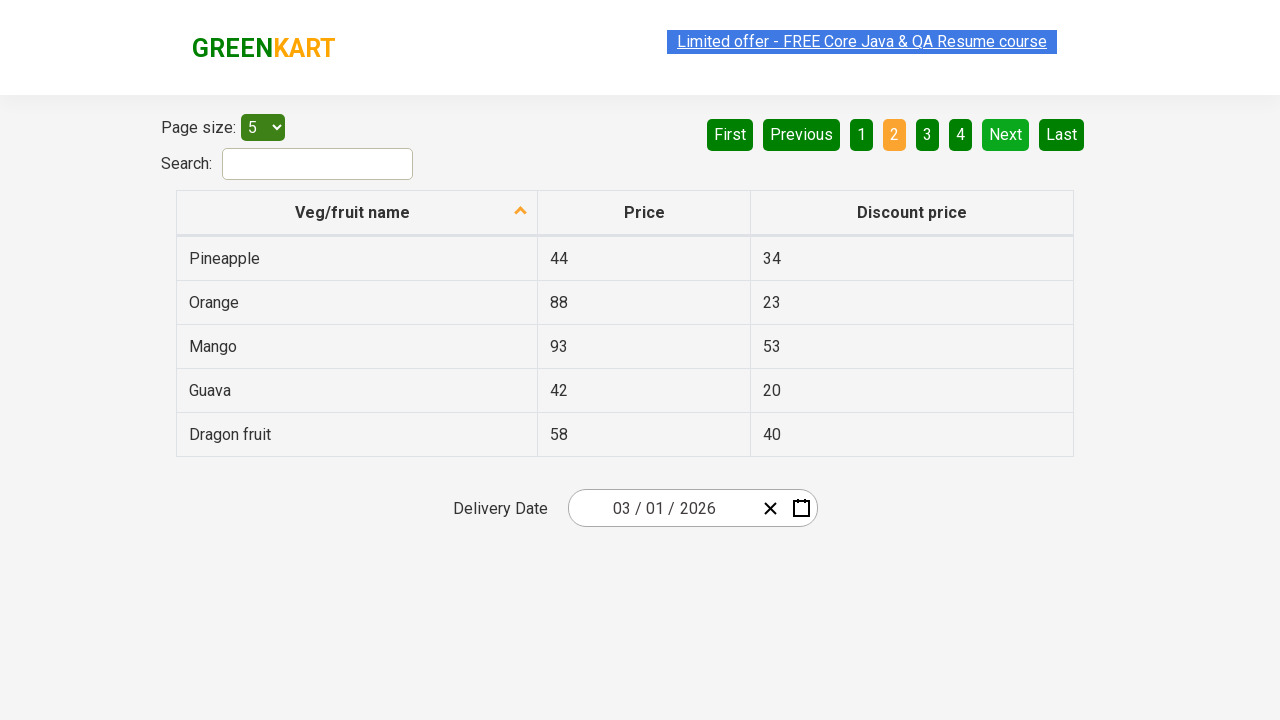

Retrieved all product names from current page
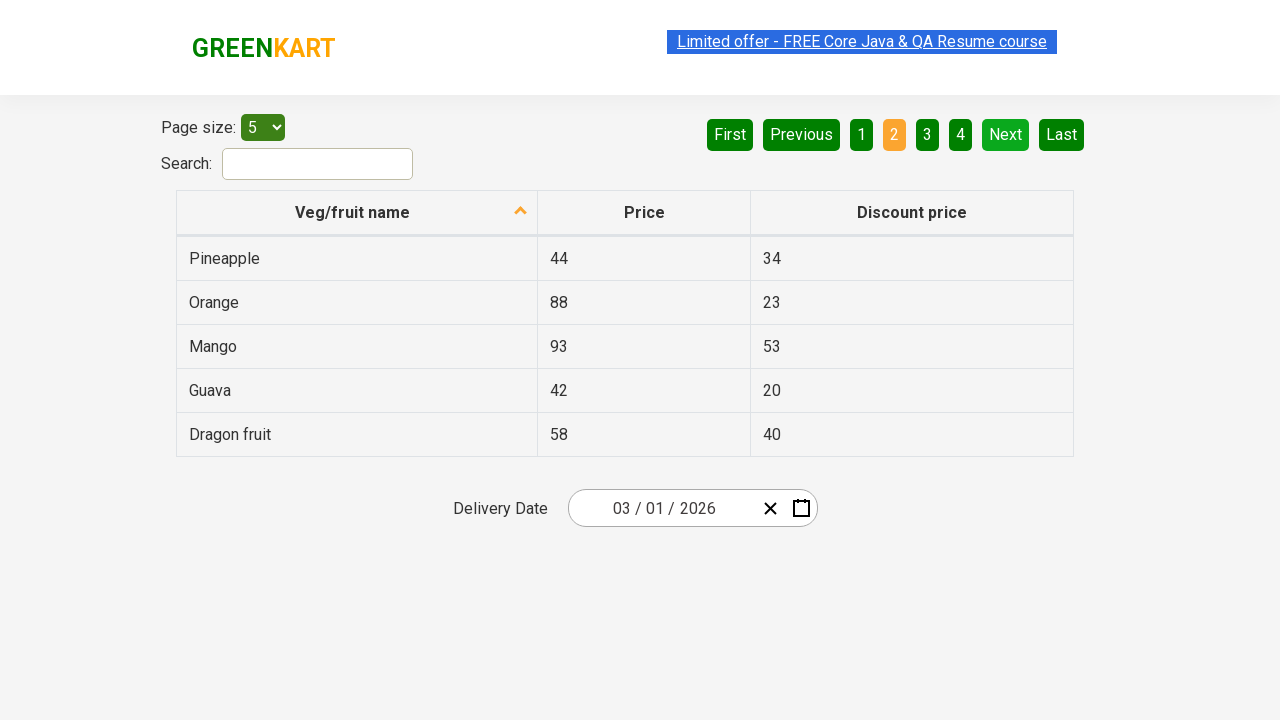

Clicked next page button to navigate to next page of offers at (1006, 134) on xpath=//a[@aria-label='Next']
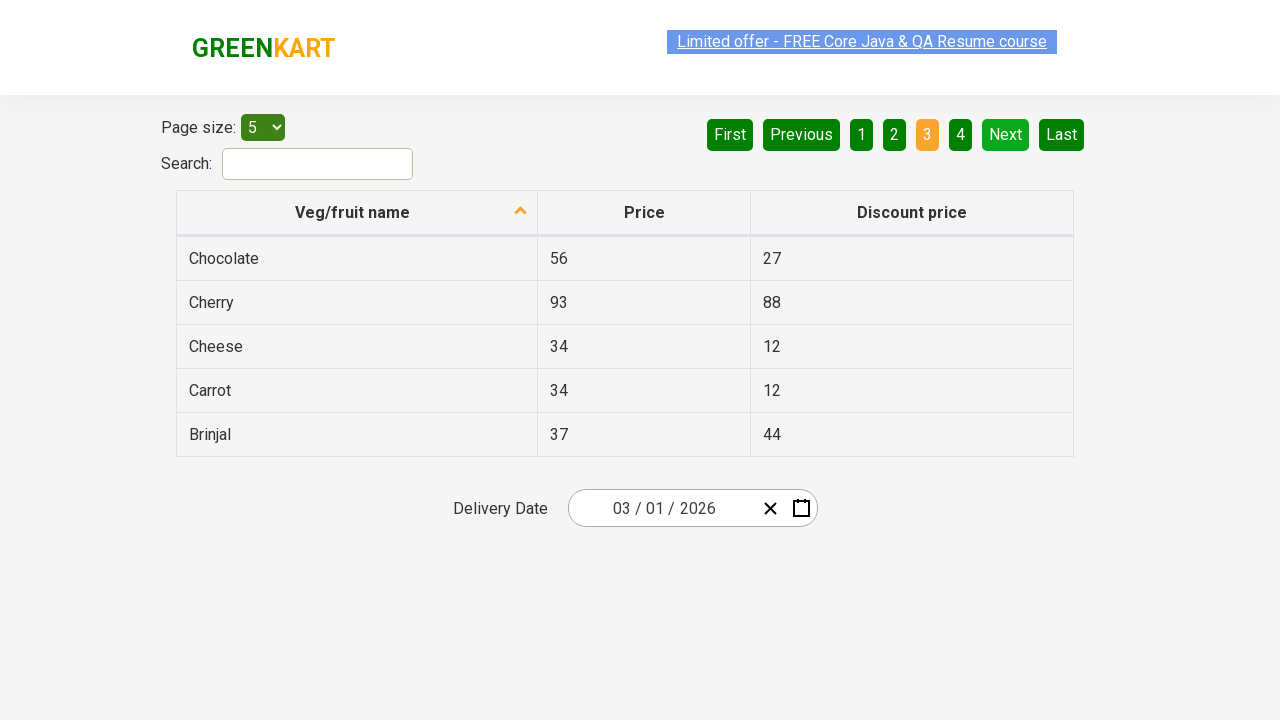

Waited for table to refresh after page navigation
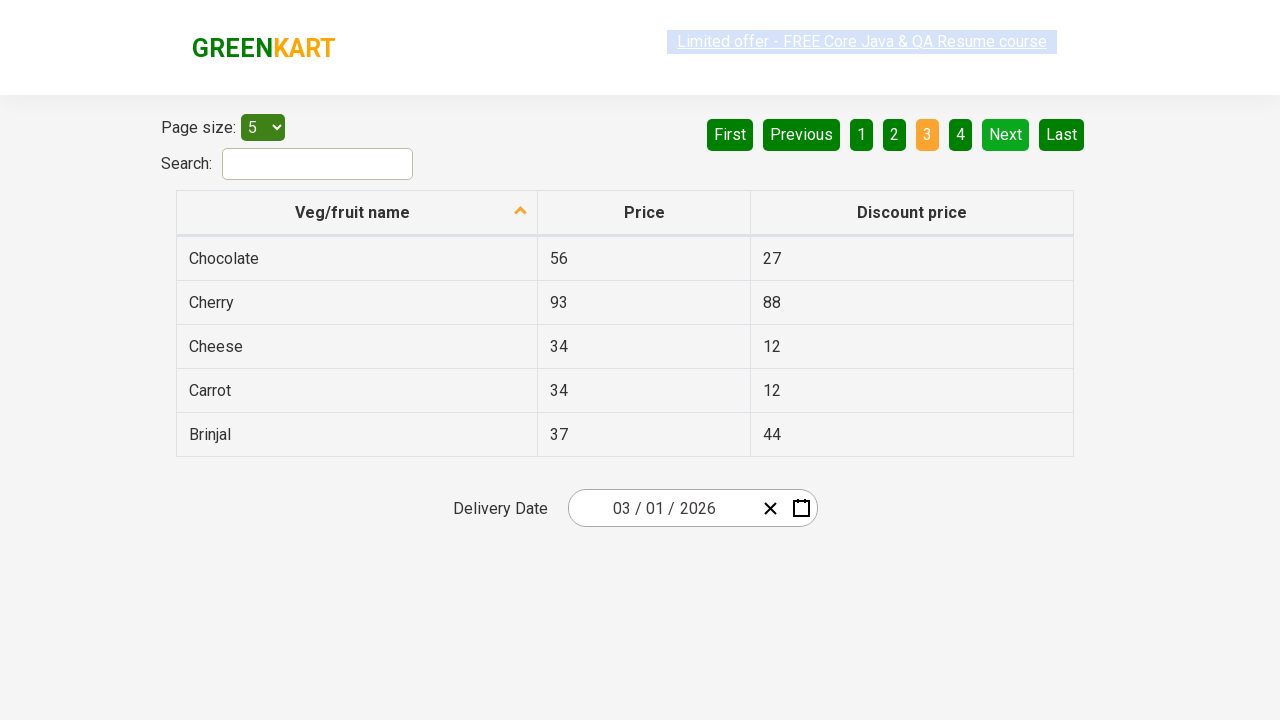

Retrieved all product names from current page
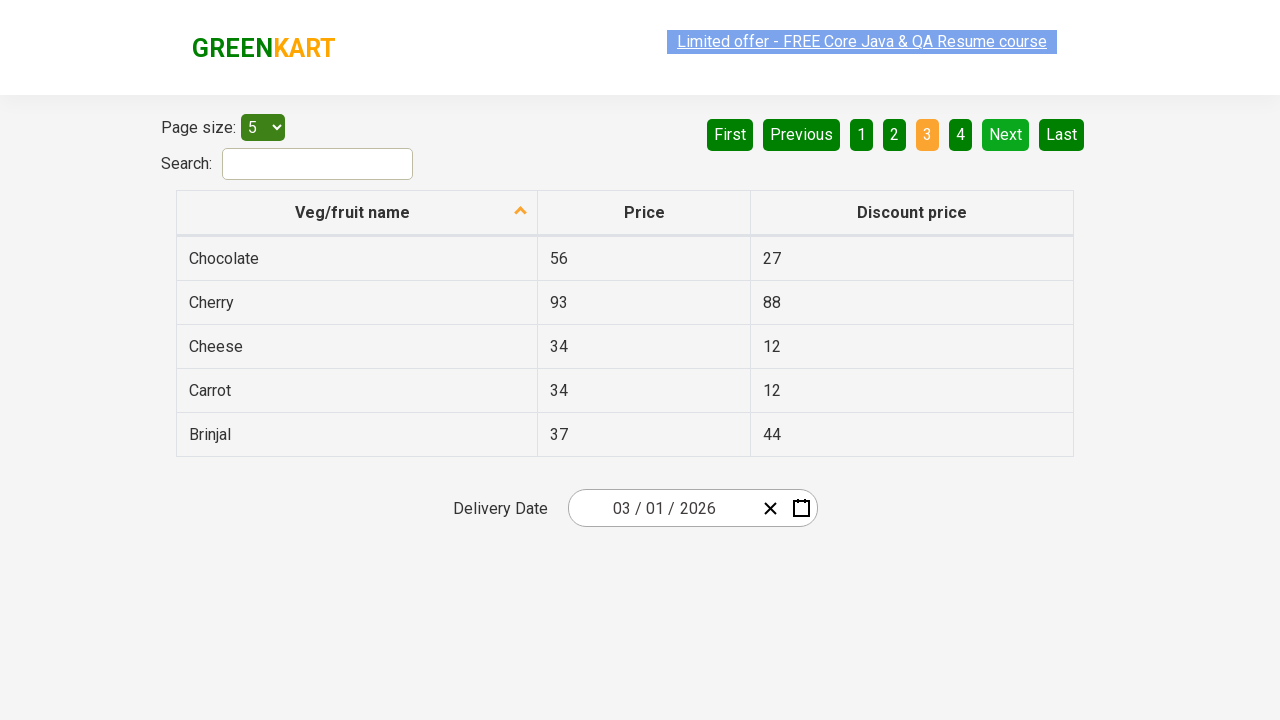

Clicked next page button to navigate to next page of offers at (1006, 134) on xpath=//a[@aria-label='Next']
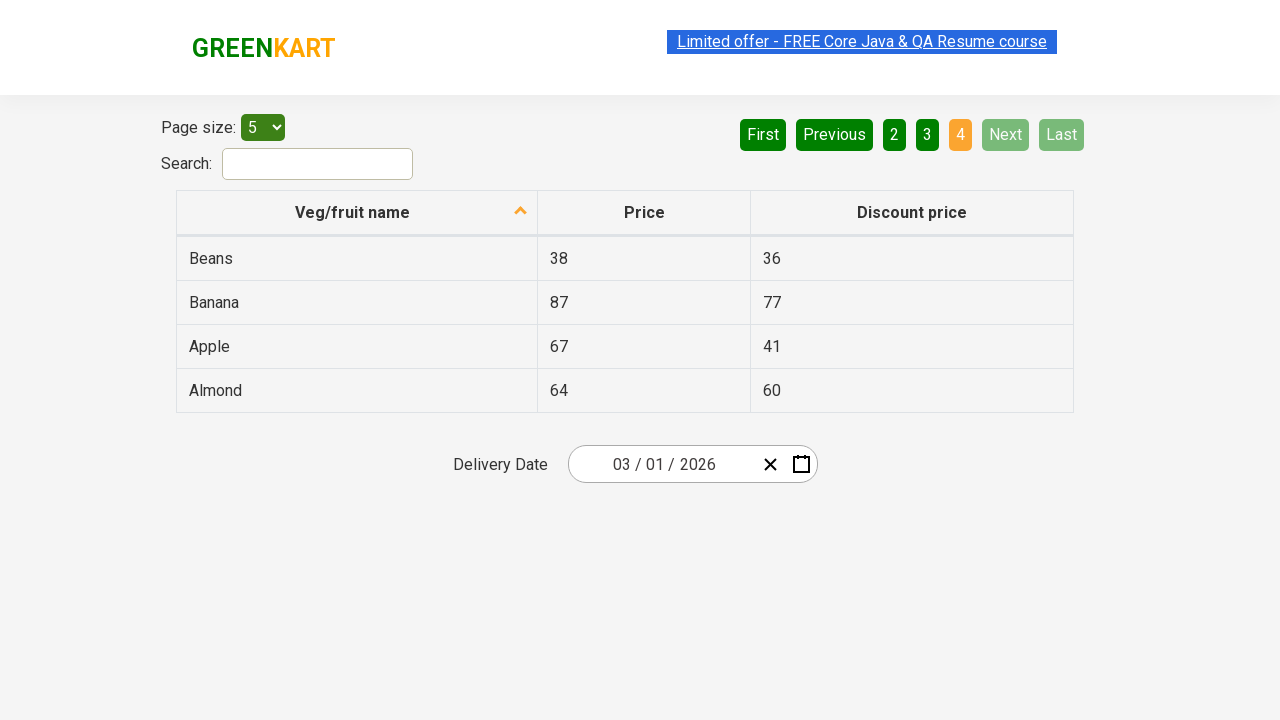

Waited for table to refresh after page navigation
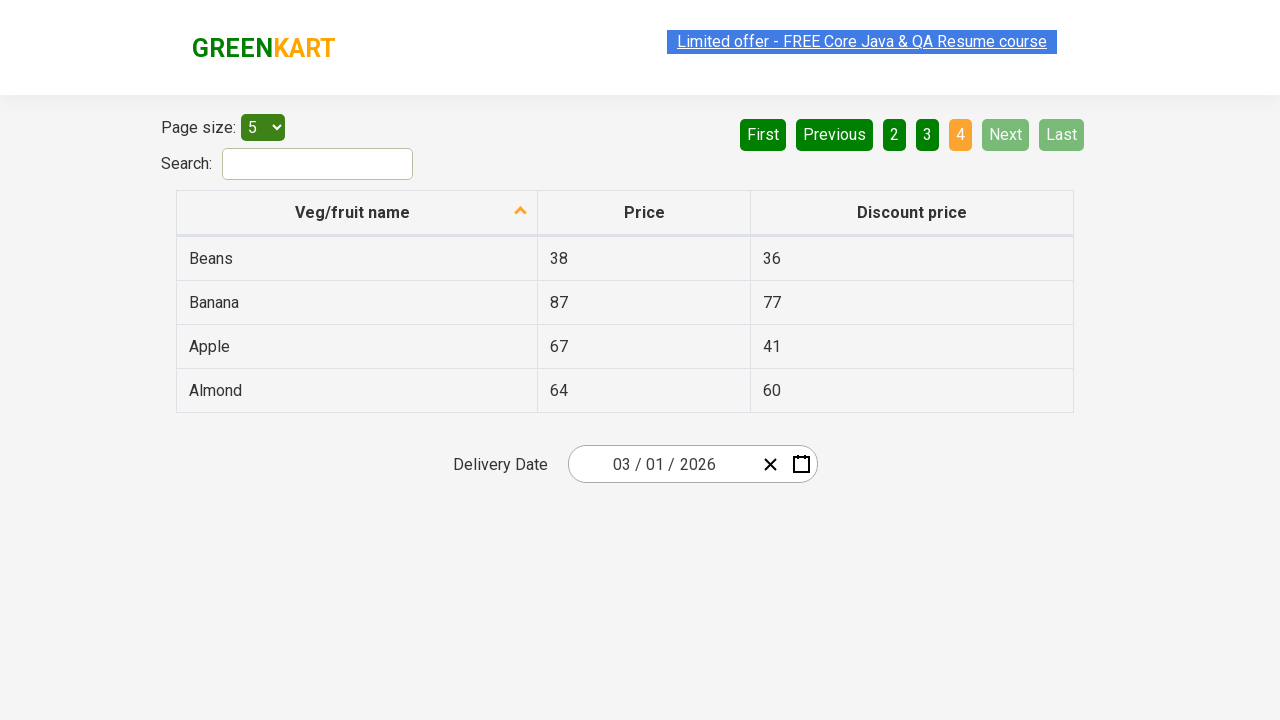

Retrieved all product names from current page
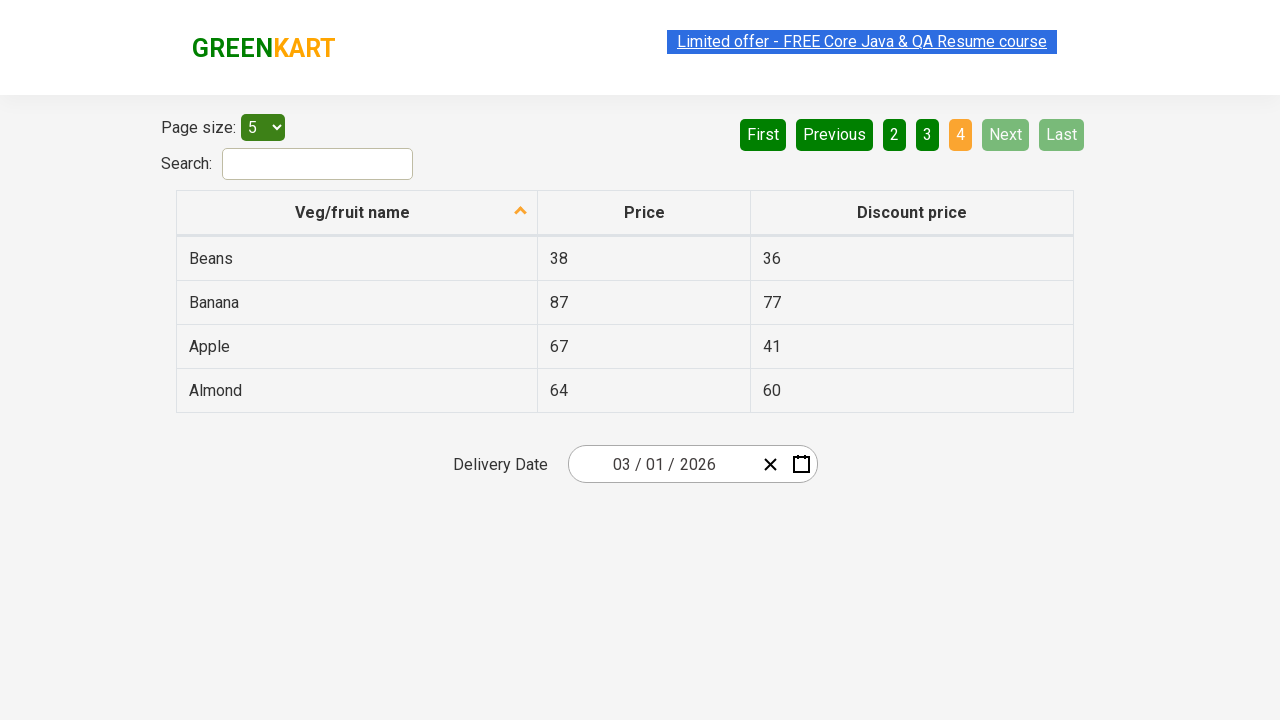

Found product containing 'Apple': Apple
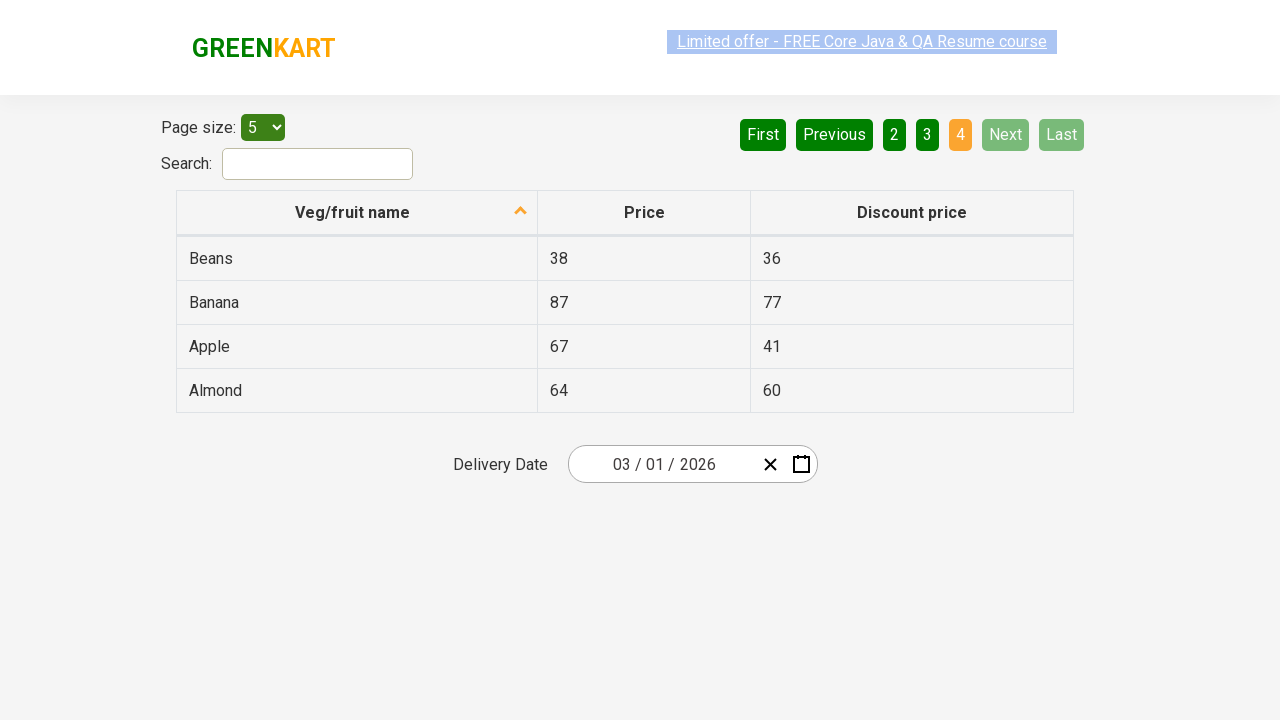

Final verification - offers table with products is visible
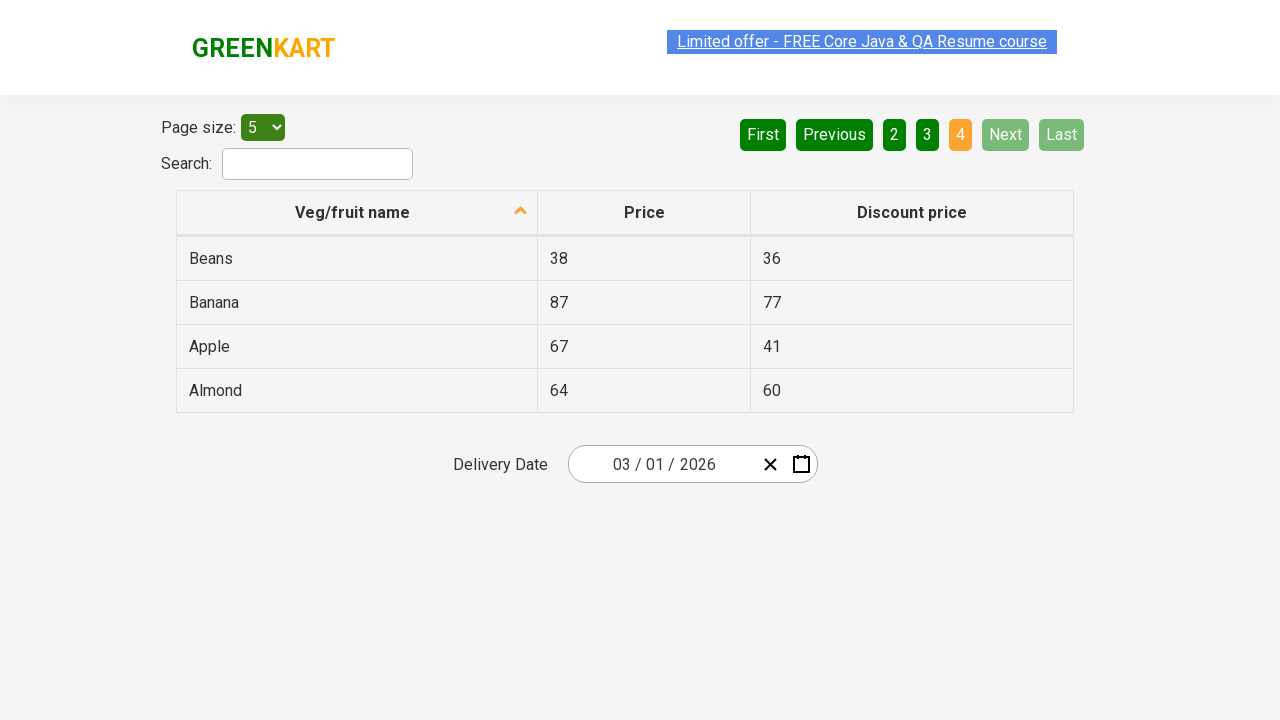

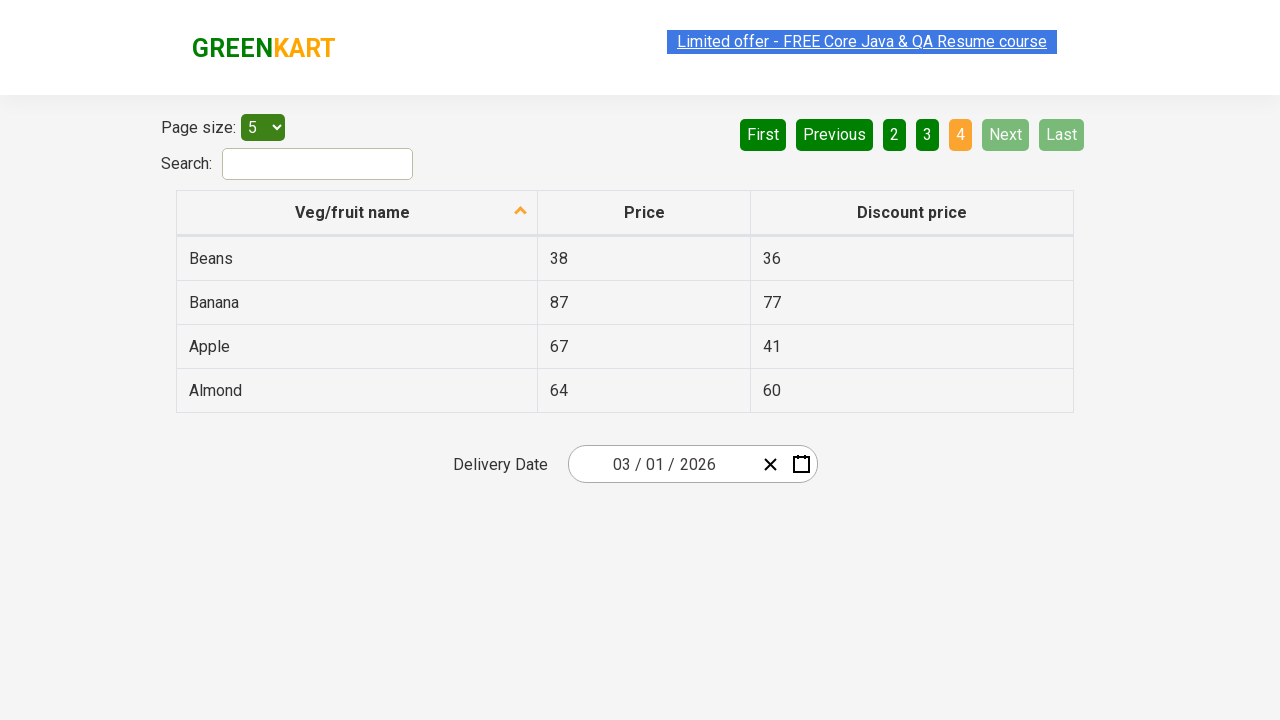